Tests file upload functionality by navigating to the File Upload page, selecting a file, and verifying the upload success message

Starting URL: https://the-internet.herokuapp.com/

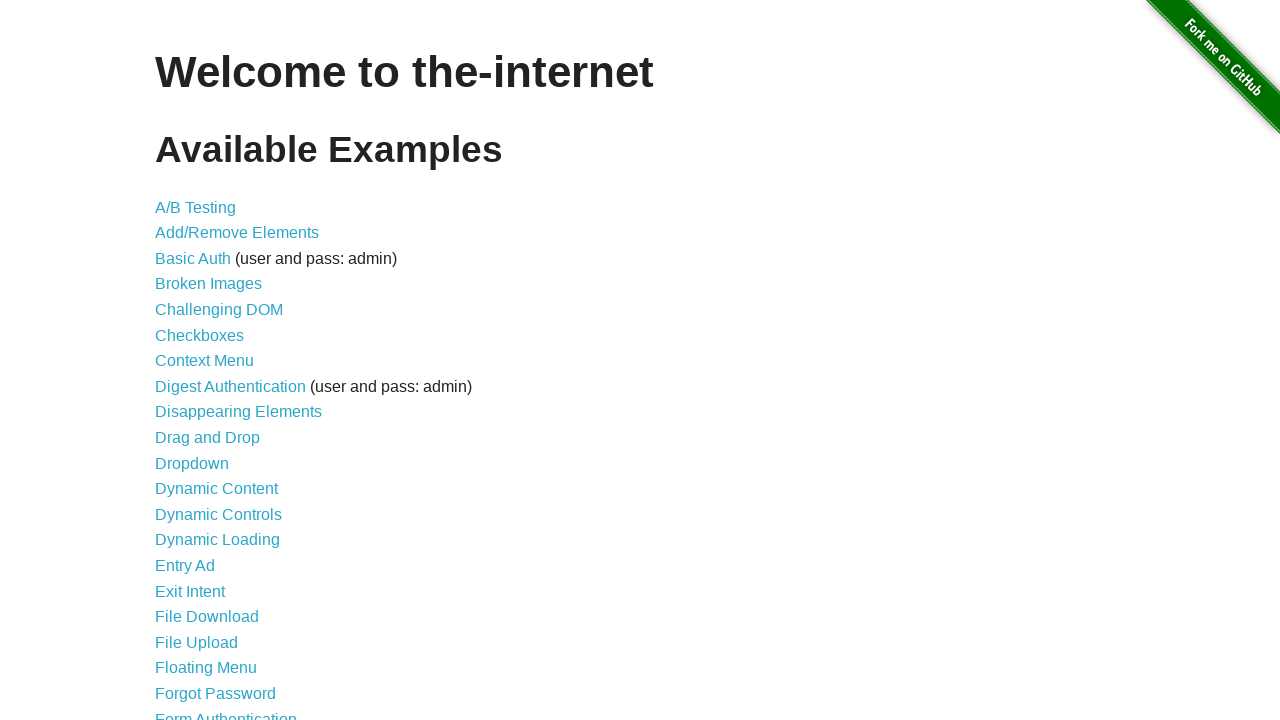

Clicked File Upload link at (196, 642) on internal:role=link[name="File Upload"i]
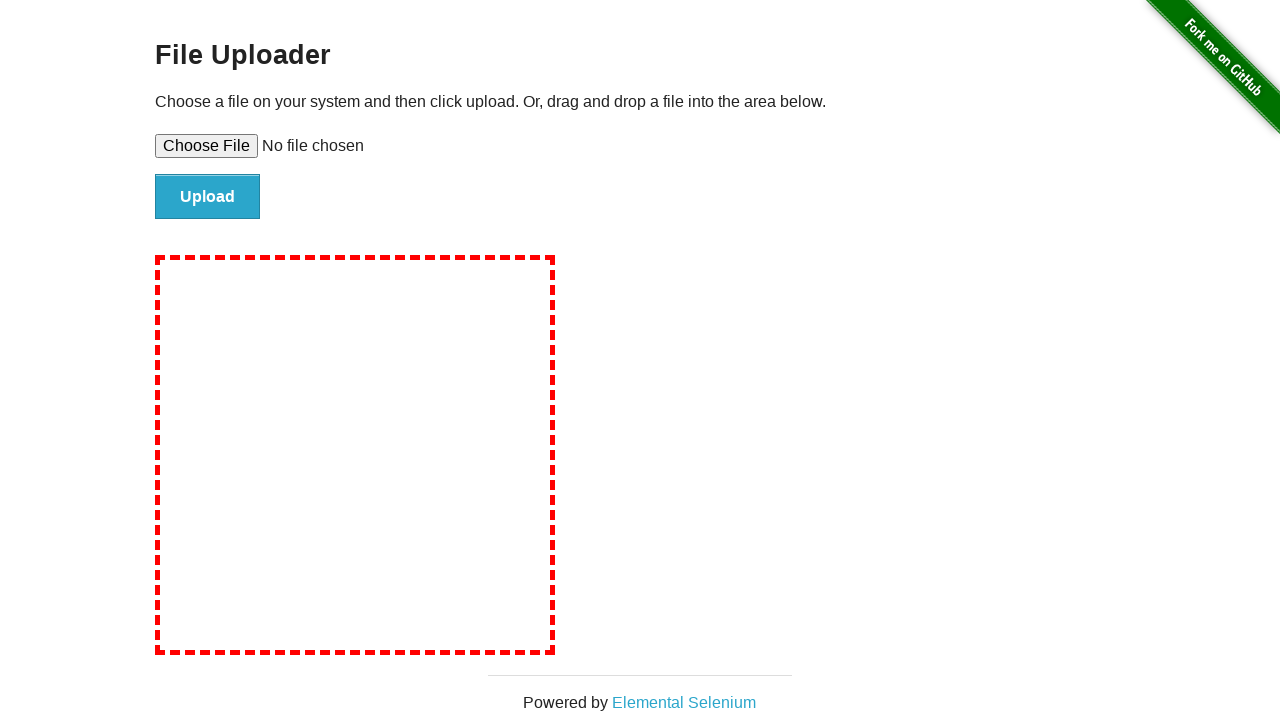

Selected and set sample-upload.txt file for upload
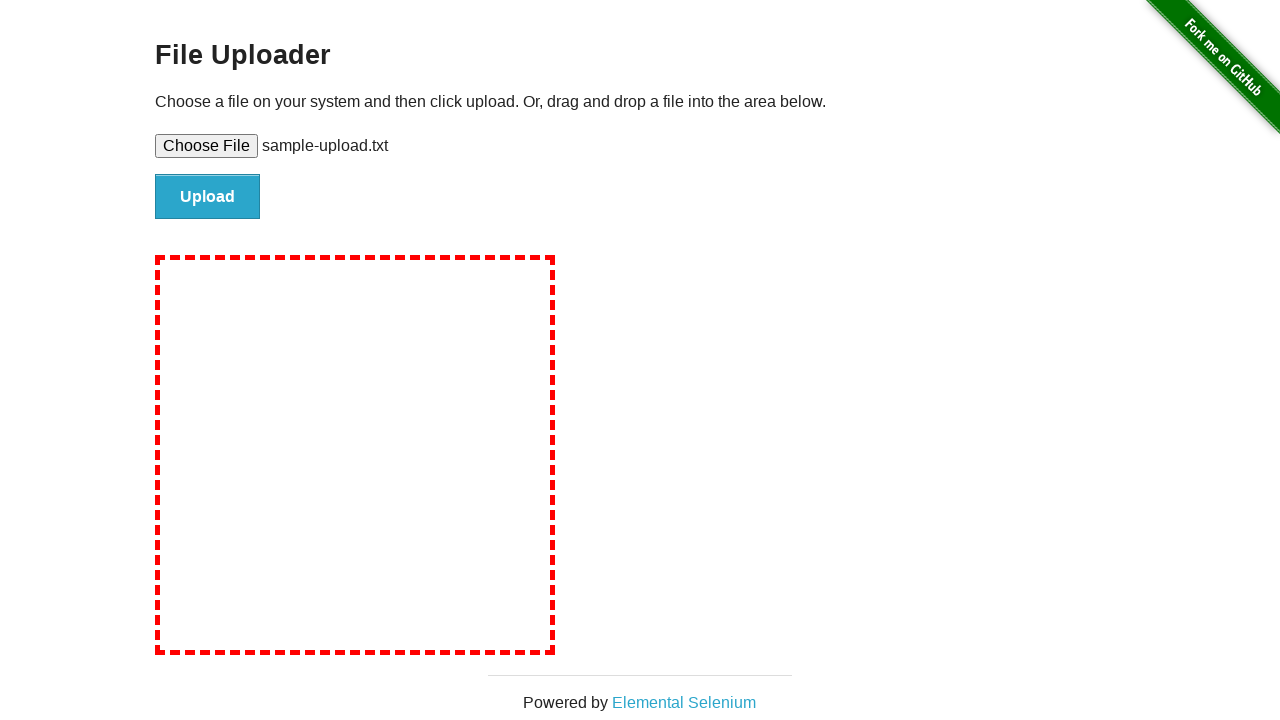

Clicked Upload button at (208, 197) on internal:role=button[name="Upload"i]
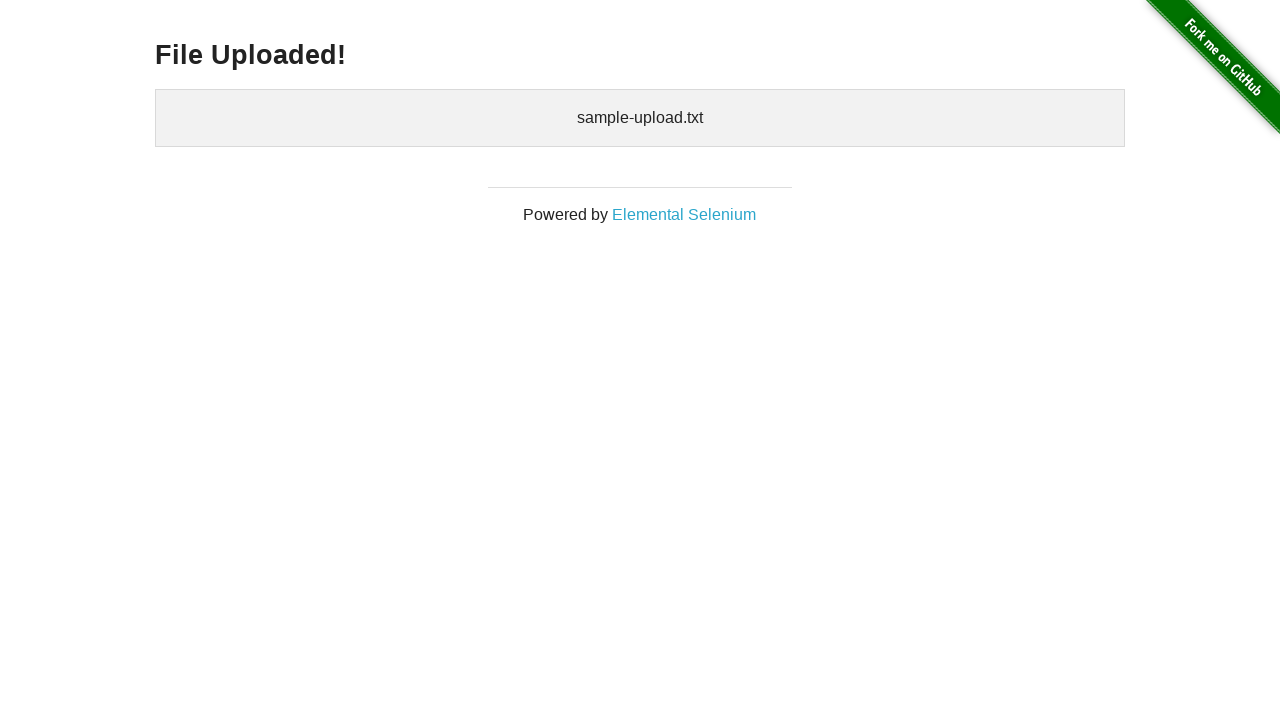

Upload success message appeared
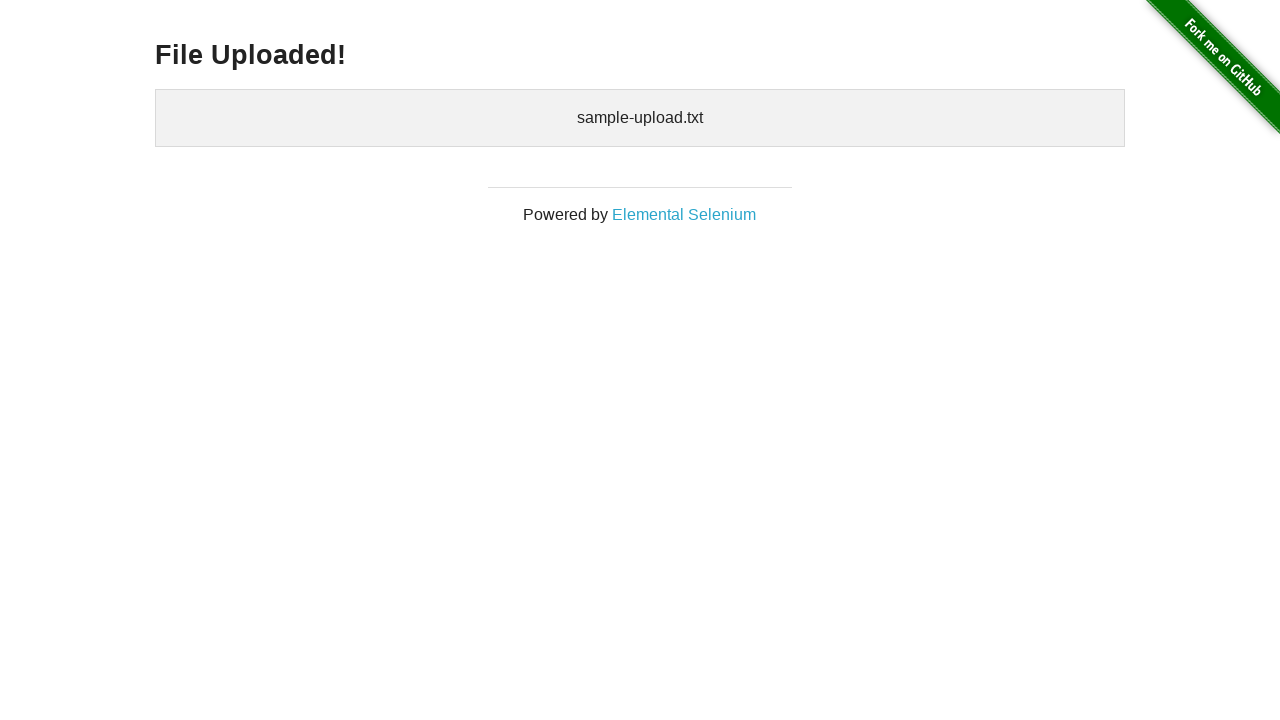

Verified 'File Uploaded!' message is displayed
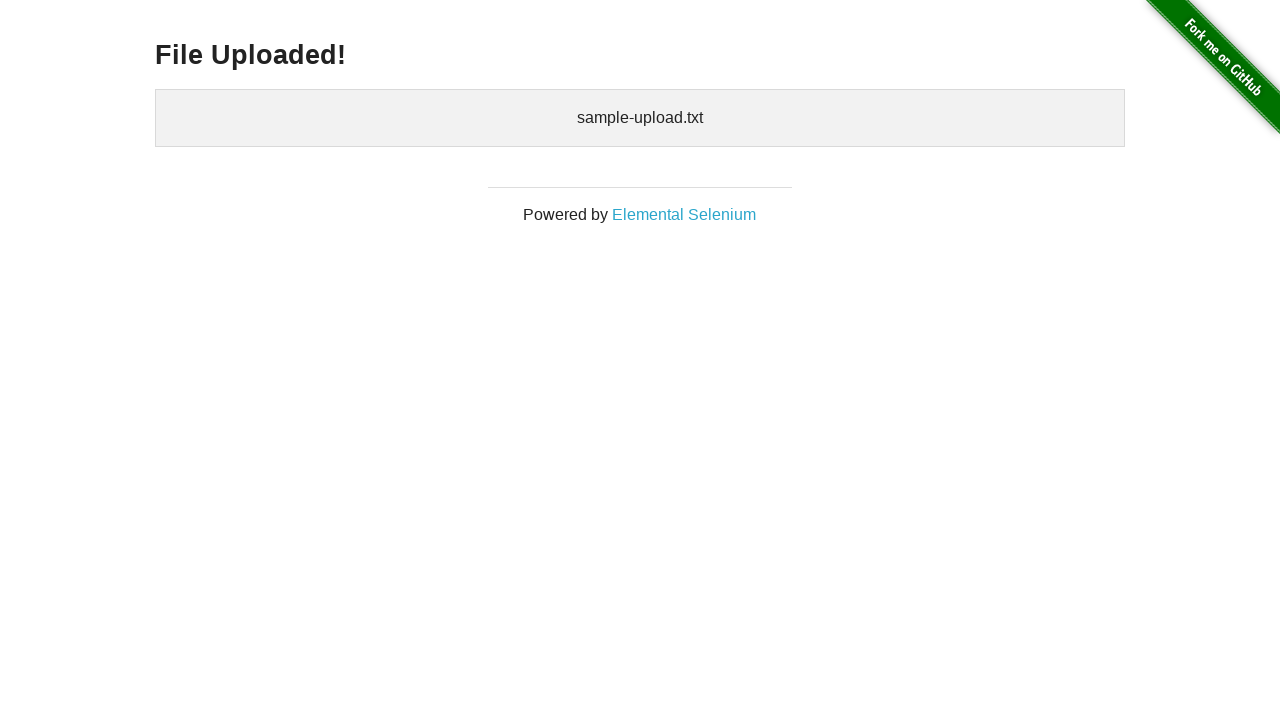

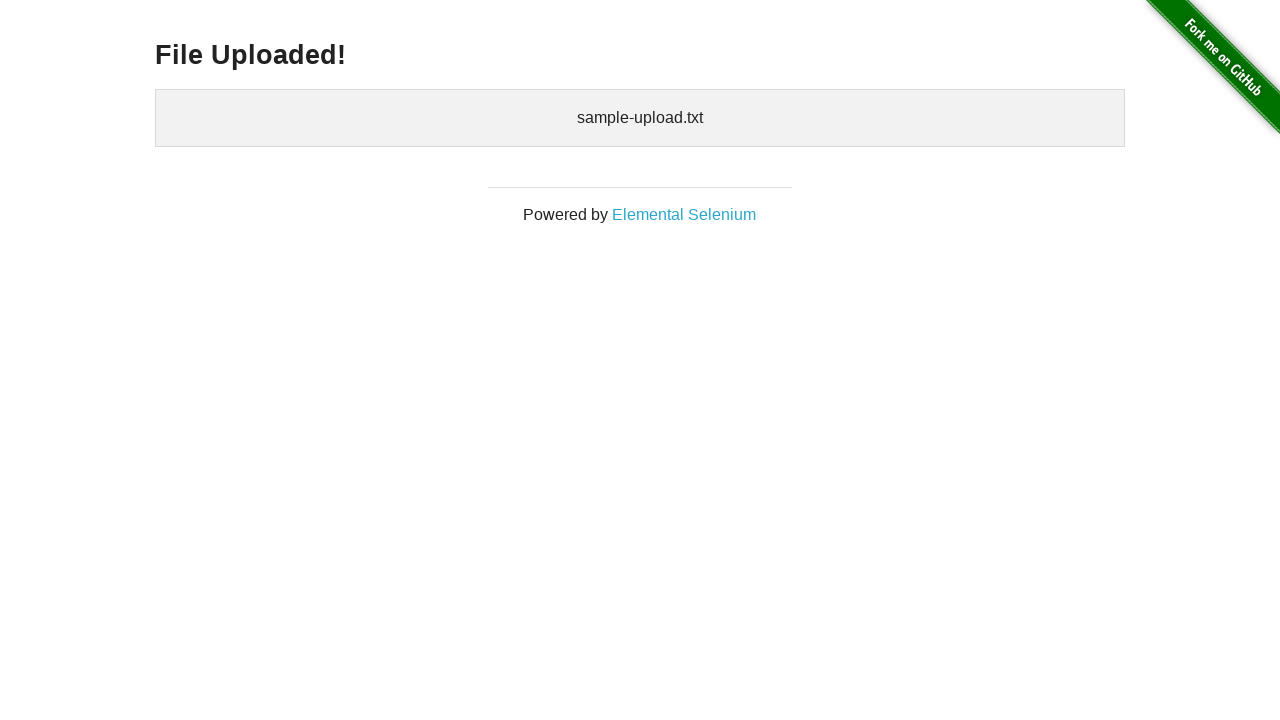